Navigates to Framework VC articles page, finds portfolio-related content, and clicks on a corresponding article link to navigate to the article page

Starting URL: https://www.framework.vc/articles

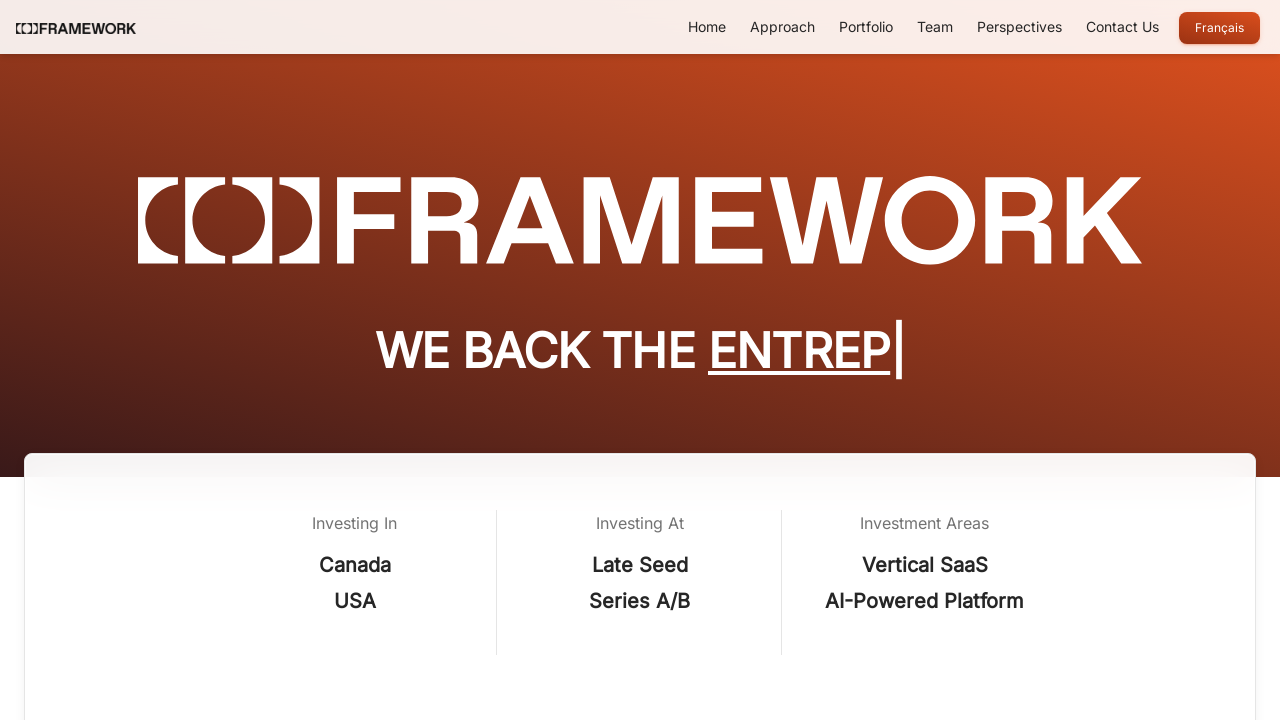

Waited 3 seconds for page to load
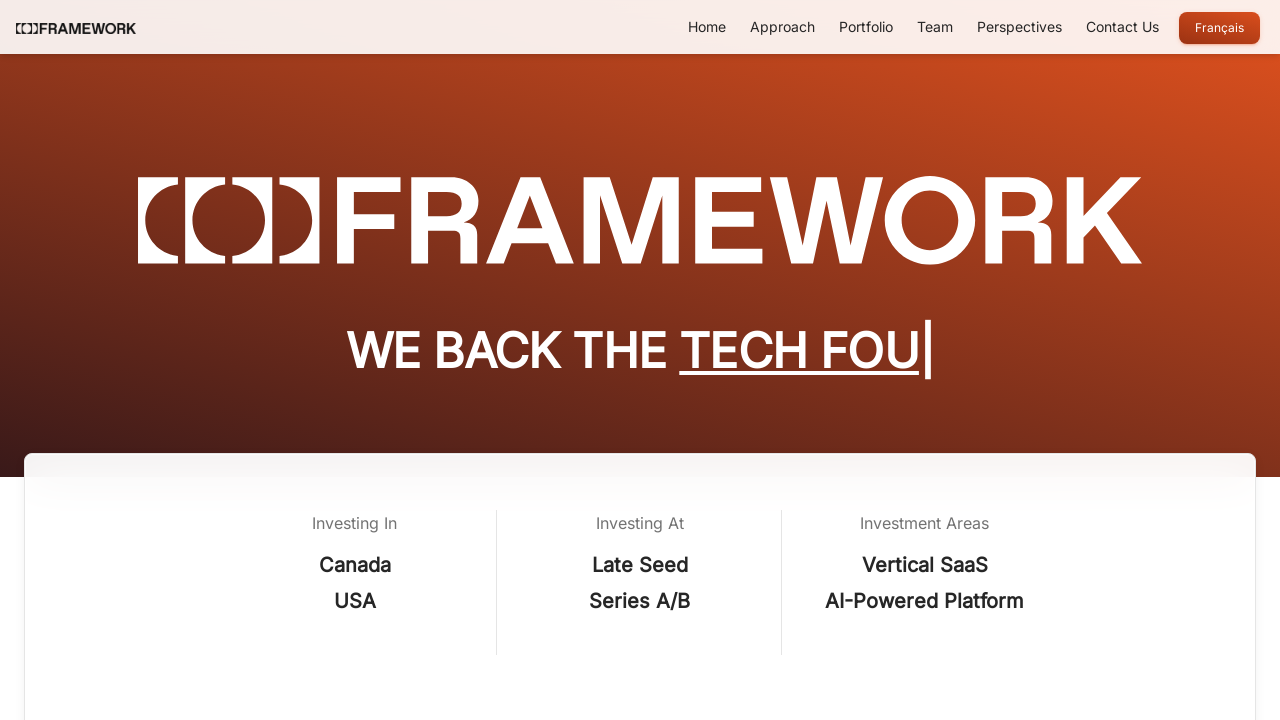

Found all elements containing 'portfolio' or 'Portfolio'
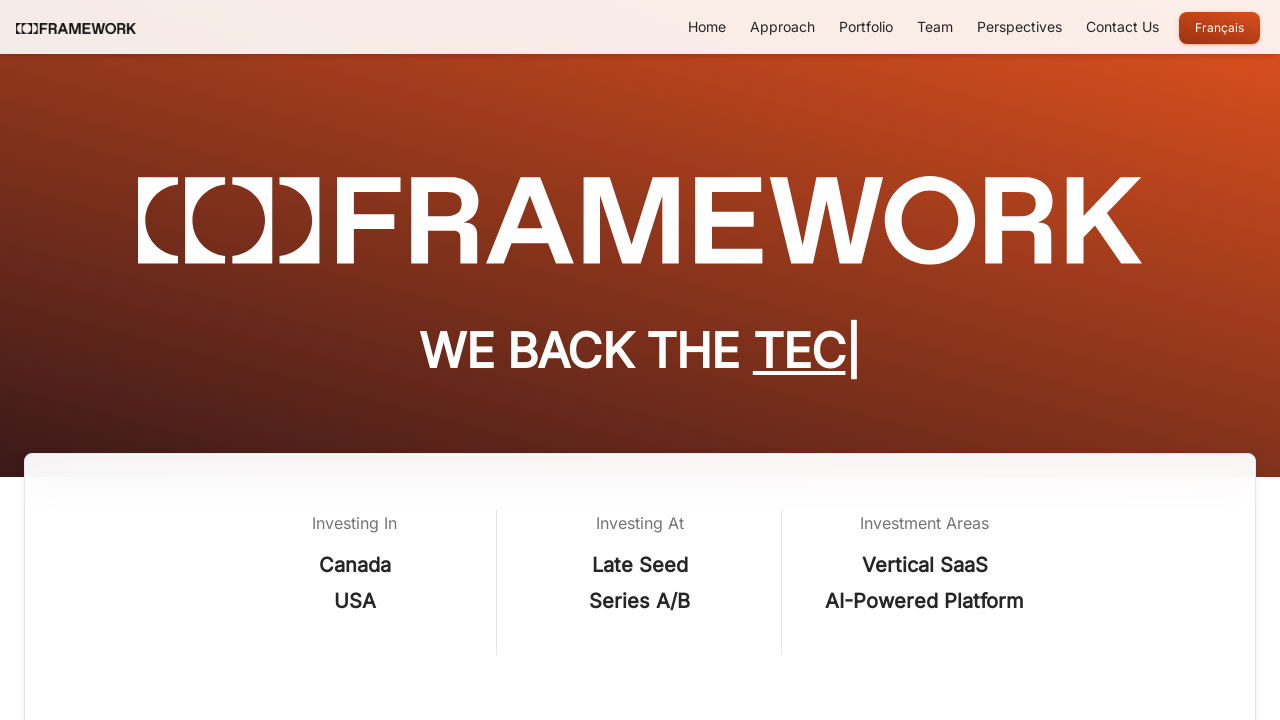

Selected the second portfolio element
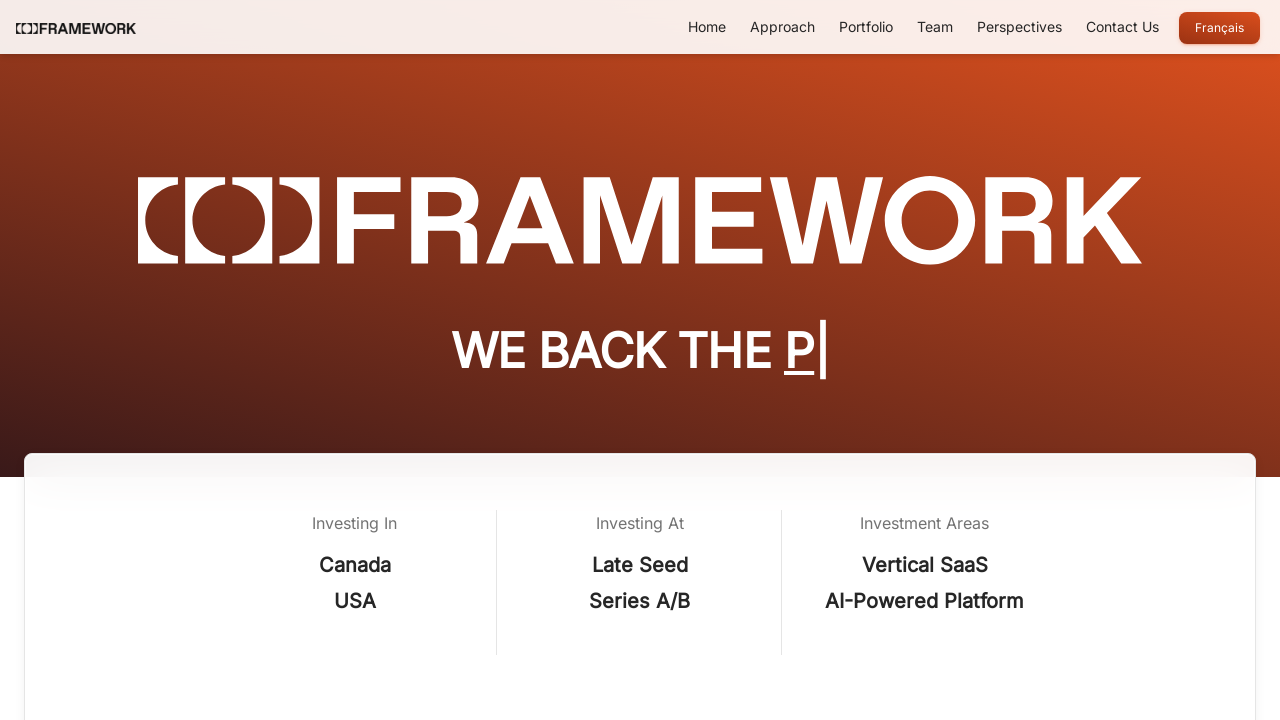

Retrieved text from portfolio element: ' Portfolio Companies'
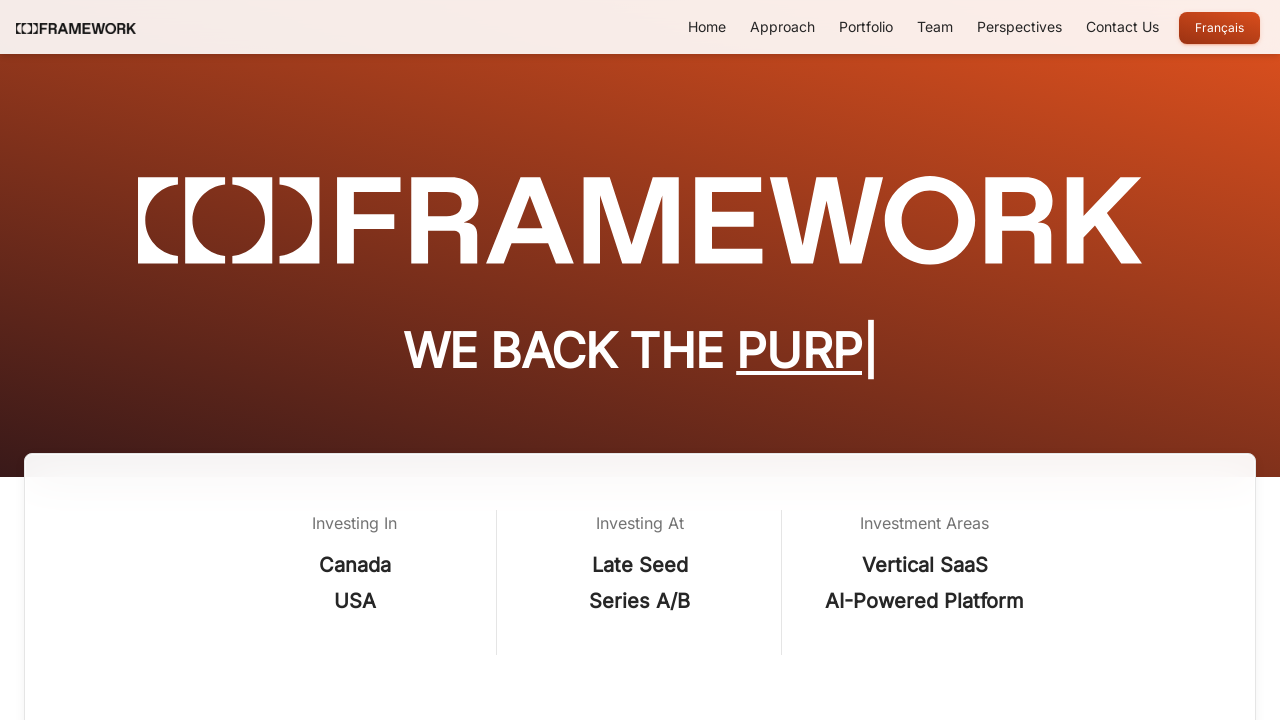

Found all elements with specific node ID
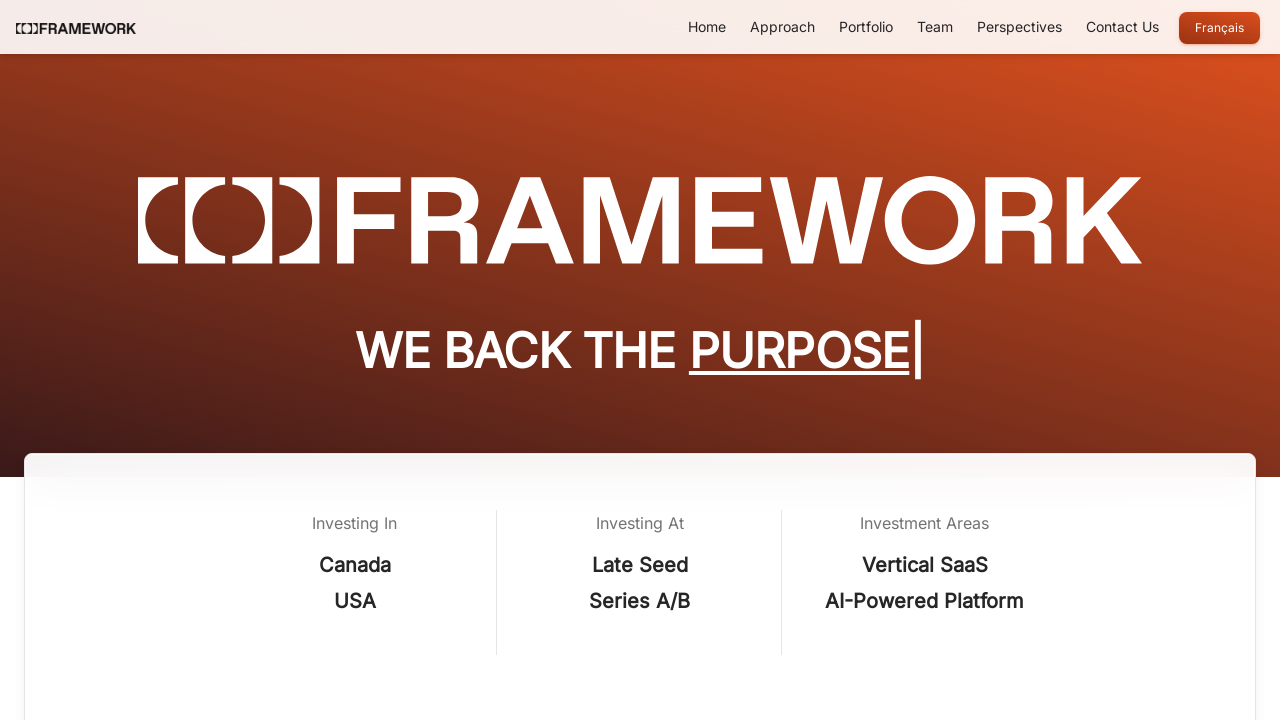

Found matching element at index -1
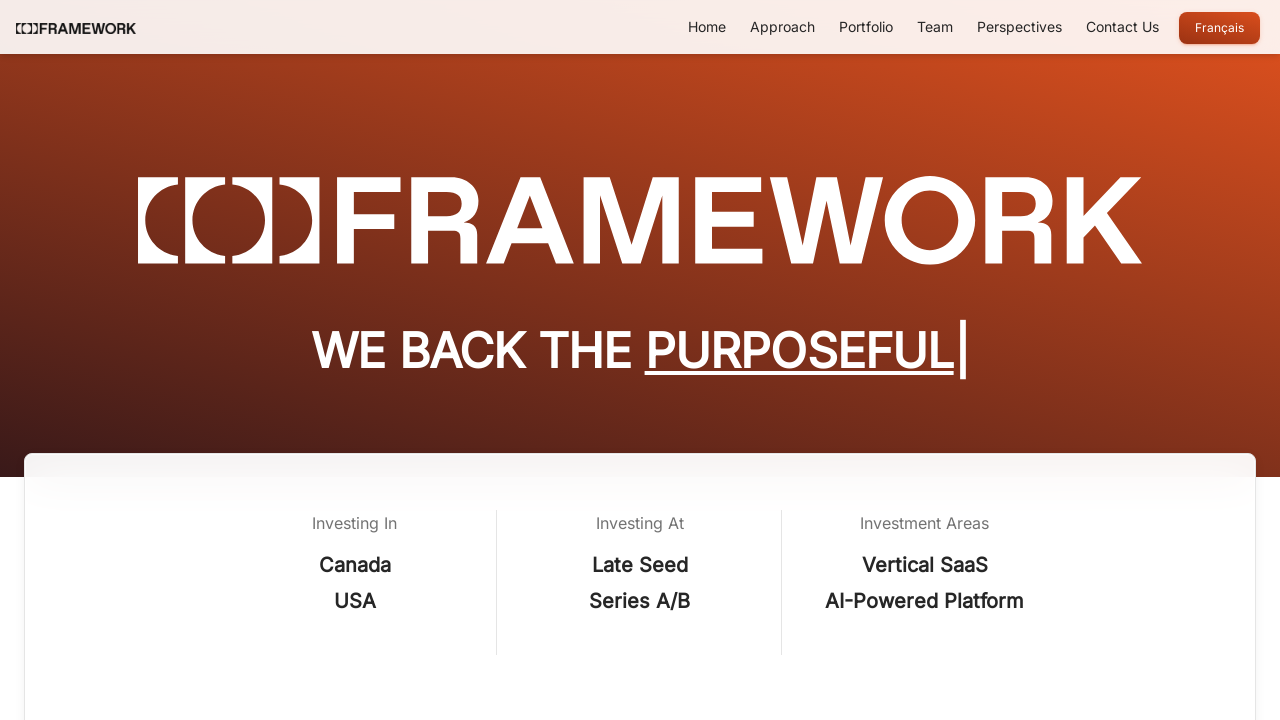

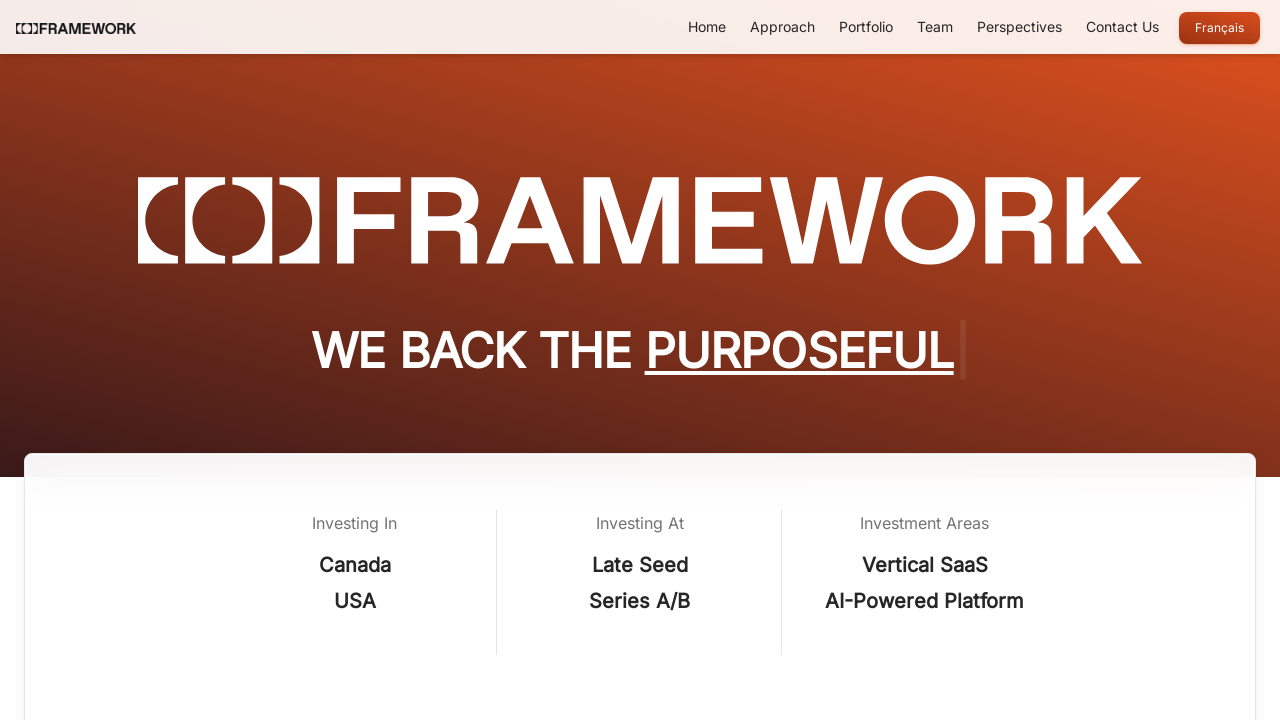